Tests browser window handling by clicking a button that opens a new window, then switches to the new window and reads the sample heading text displayed there.

Starting URL: https://demoqa.com/browser-windows

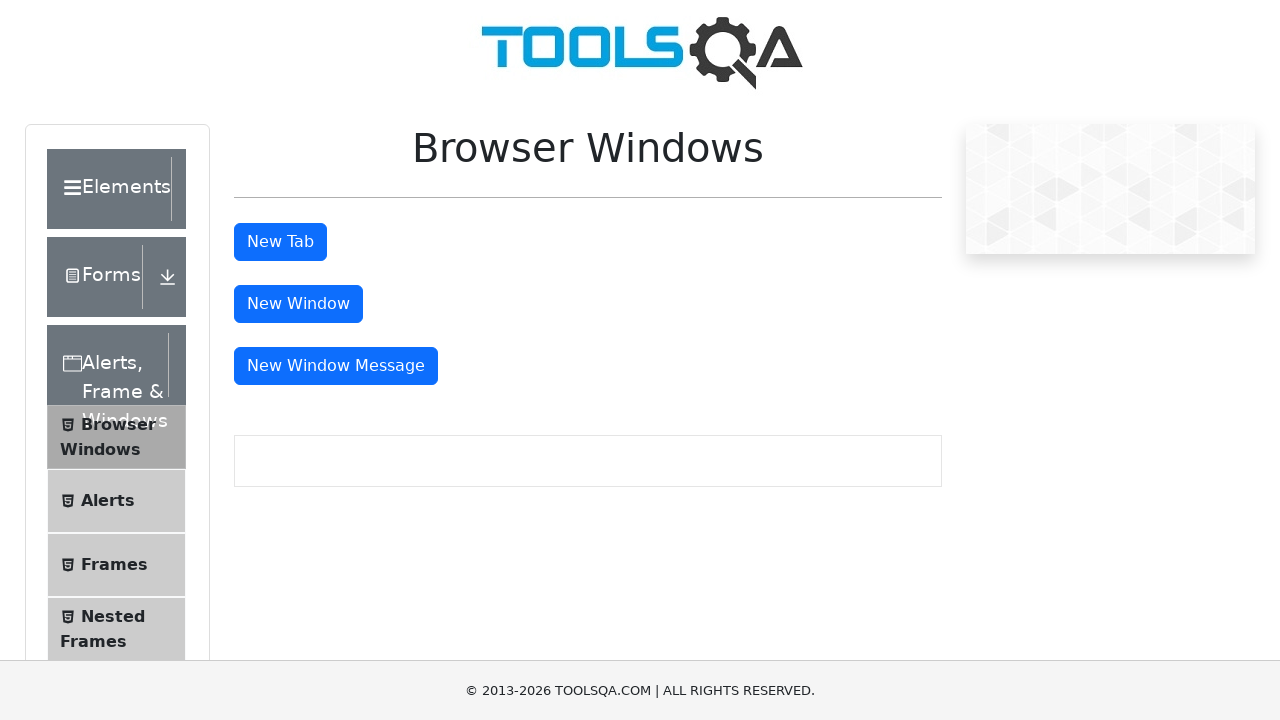

Navigated to browser windows demo page
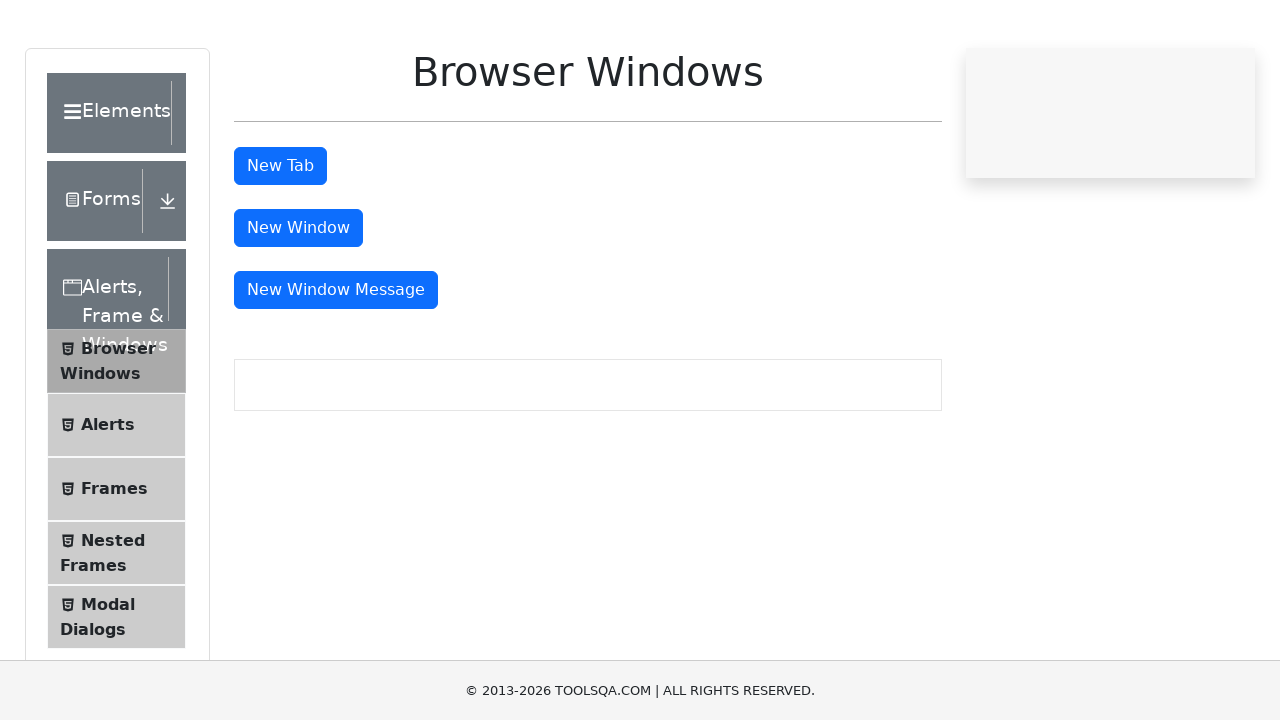

Clicked button to open new window at (298, 304) on #windowButton
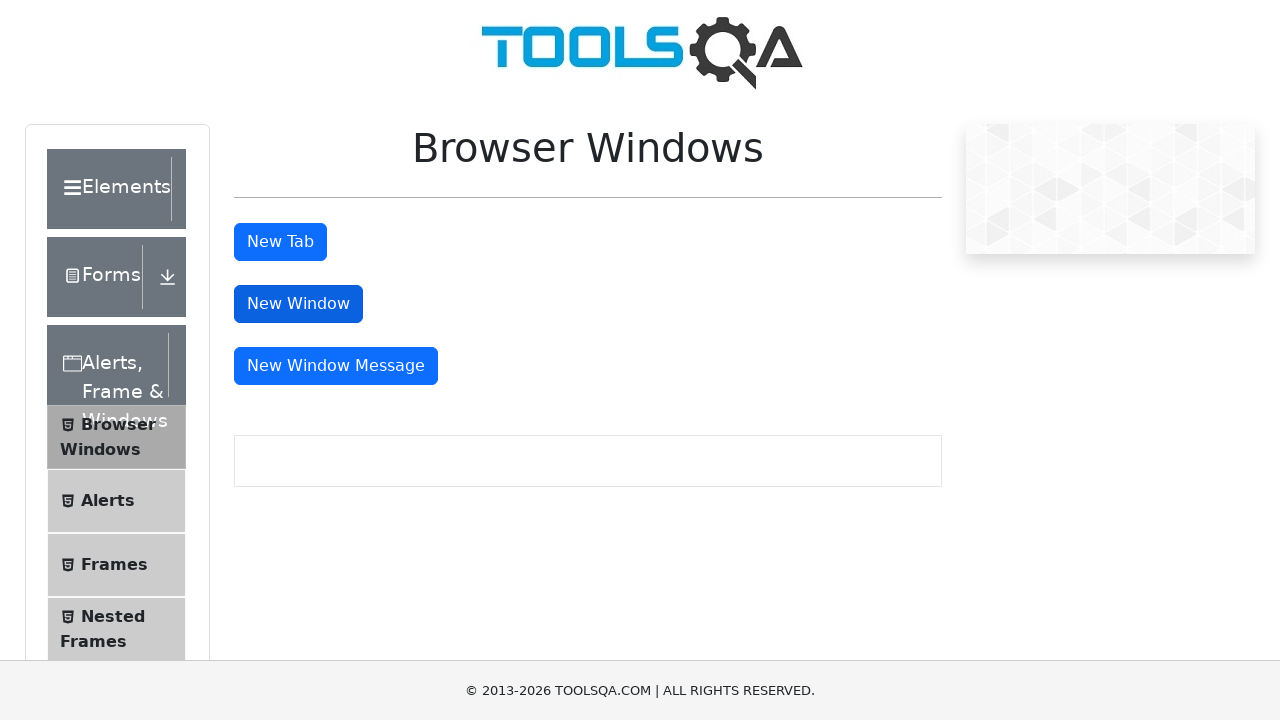

New window opened and captured
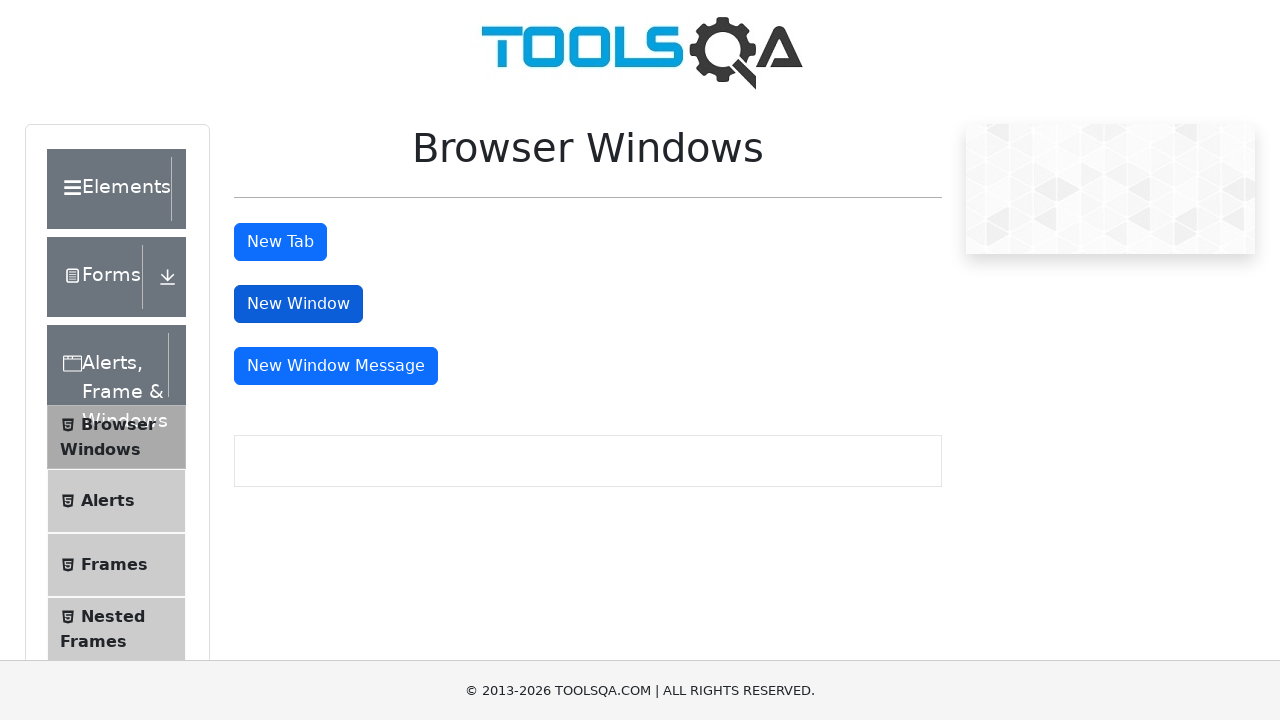

Sample heading element loaded in new window
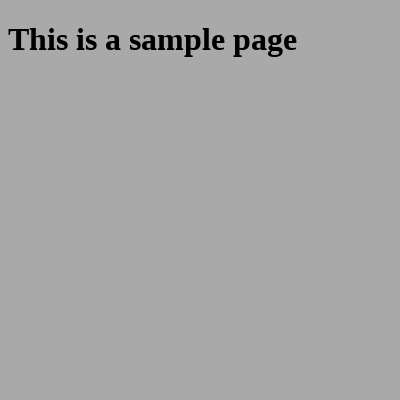

Read sample heading text: 'This is a sample page'
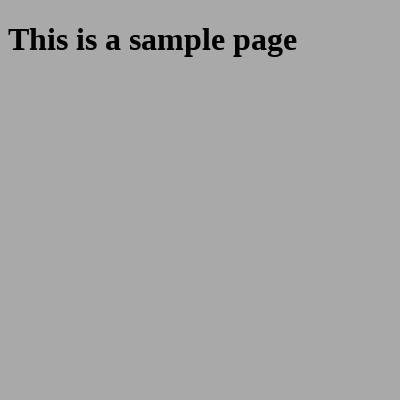

Printed heading text to console
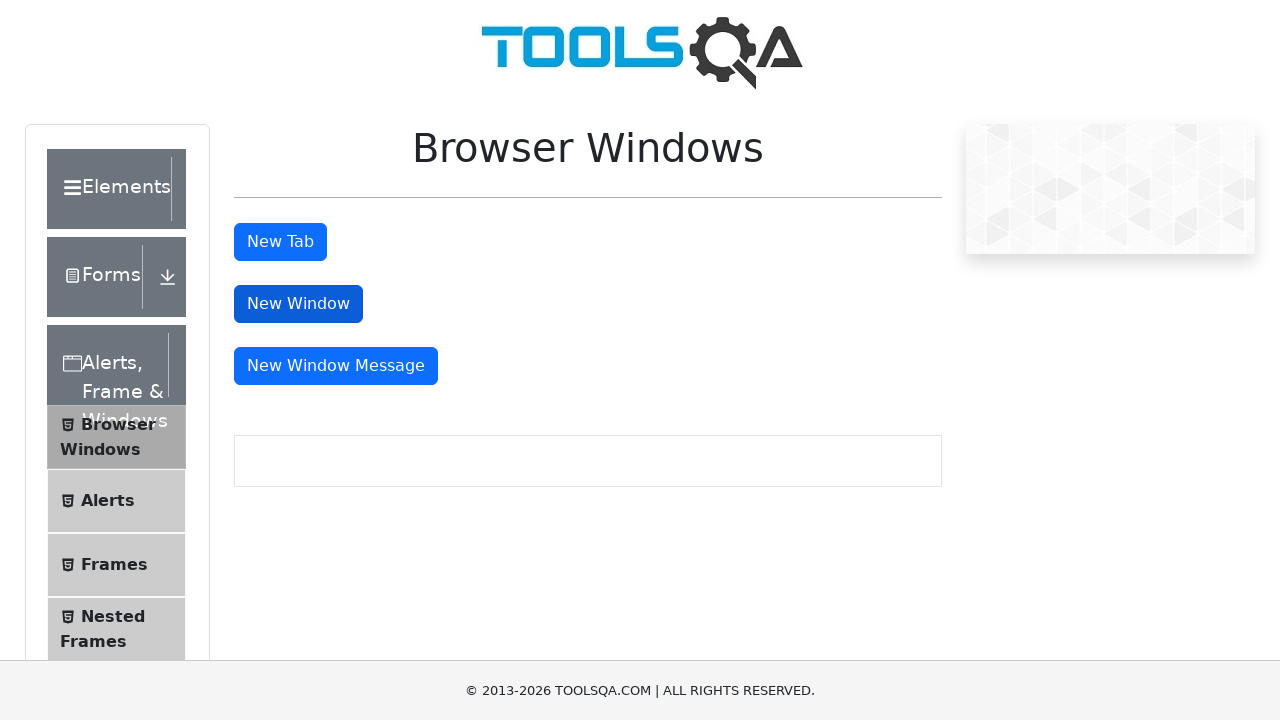

Closed new window
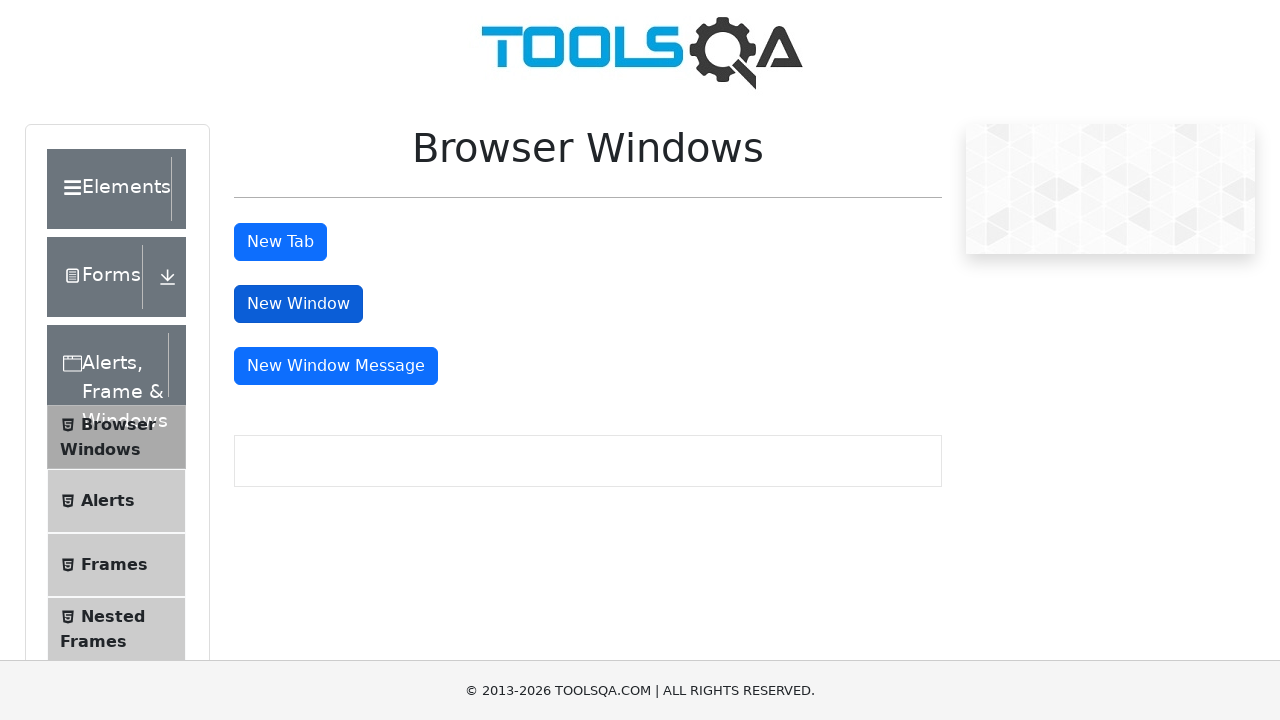

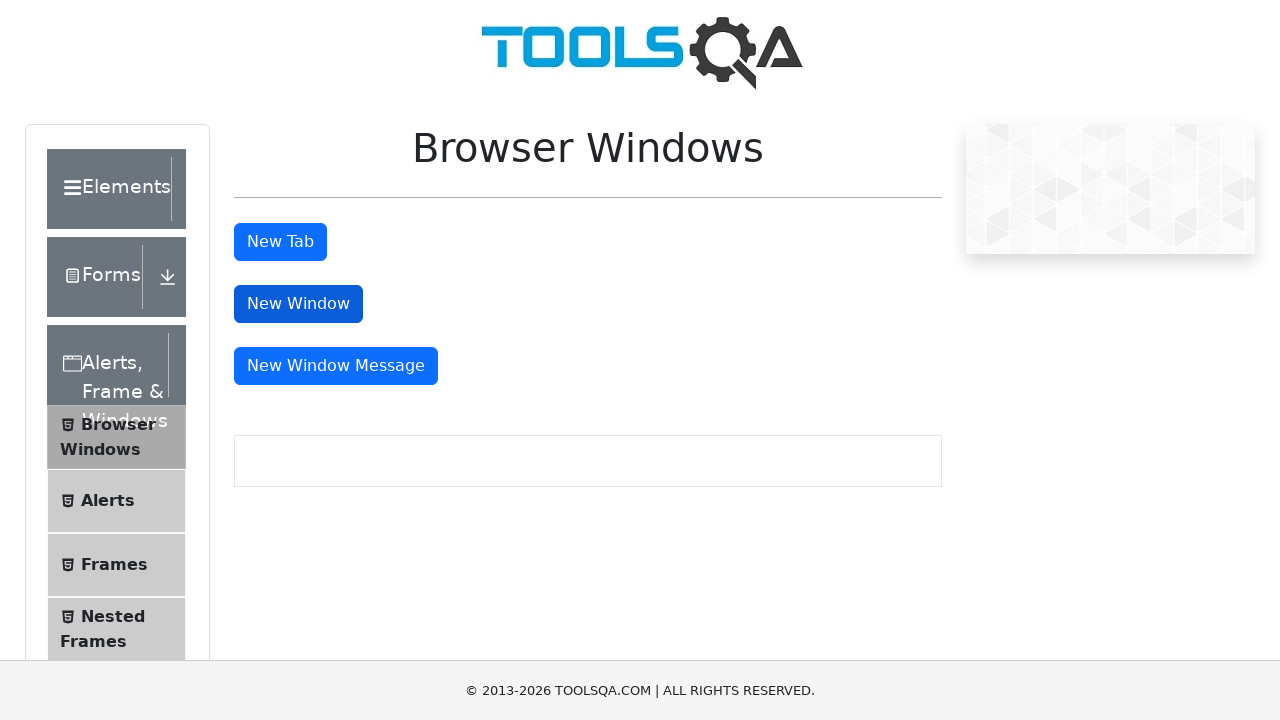